Navigates to an OpenCart demo site and verifies that footer links are present by locating all anchor elements within the footer section.

Starting URL: https://naveenautomationlabs.com/opencart/

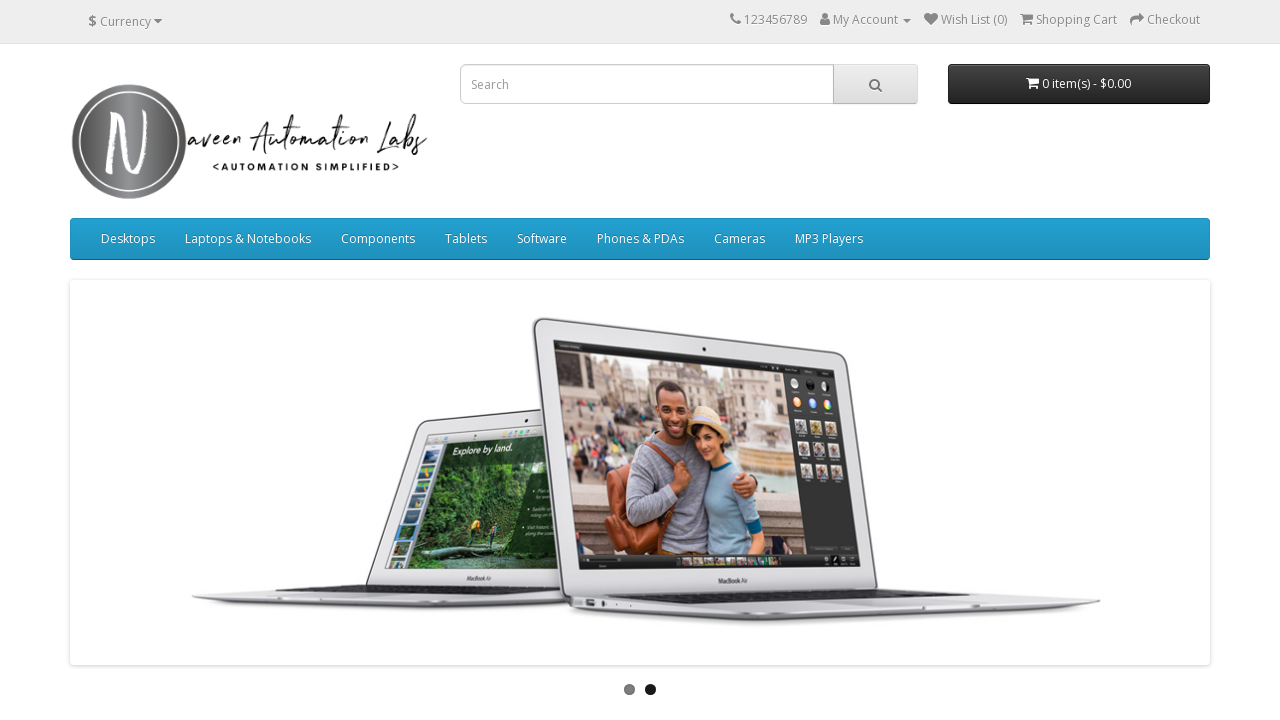

Navigated to OpenCart demo site
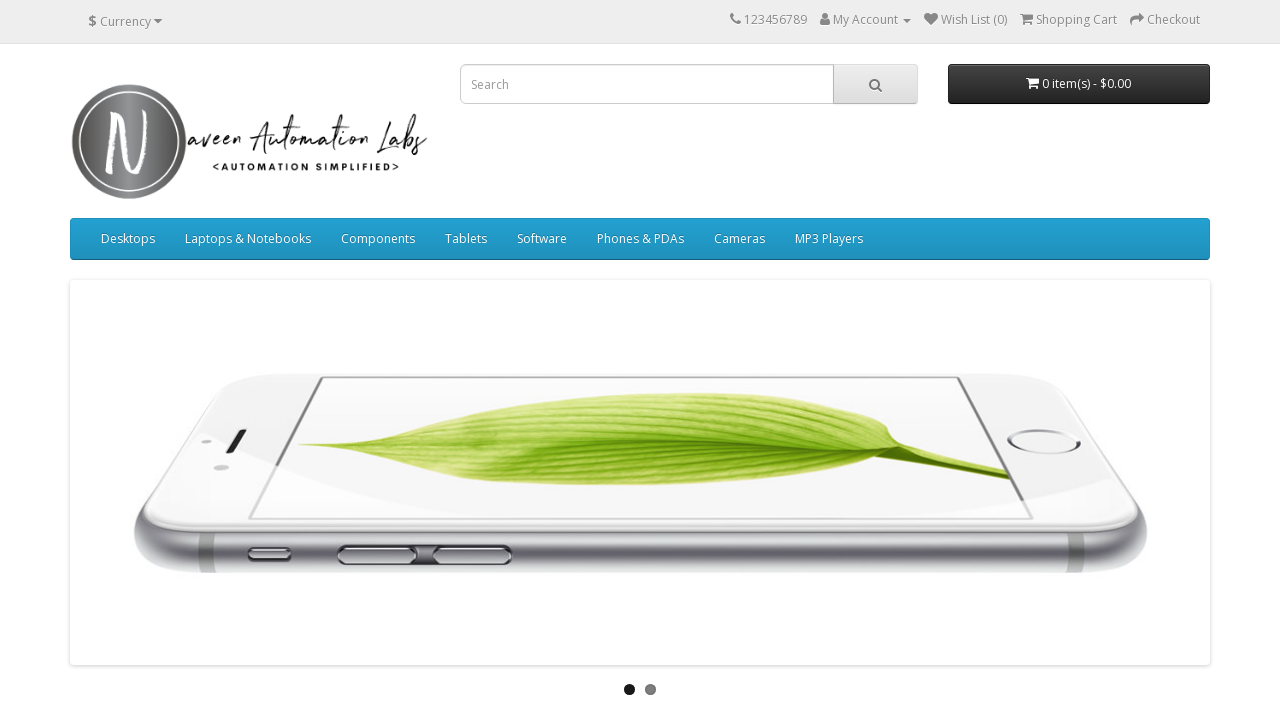

Footer element loaded
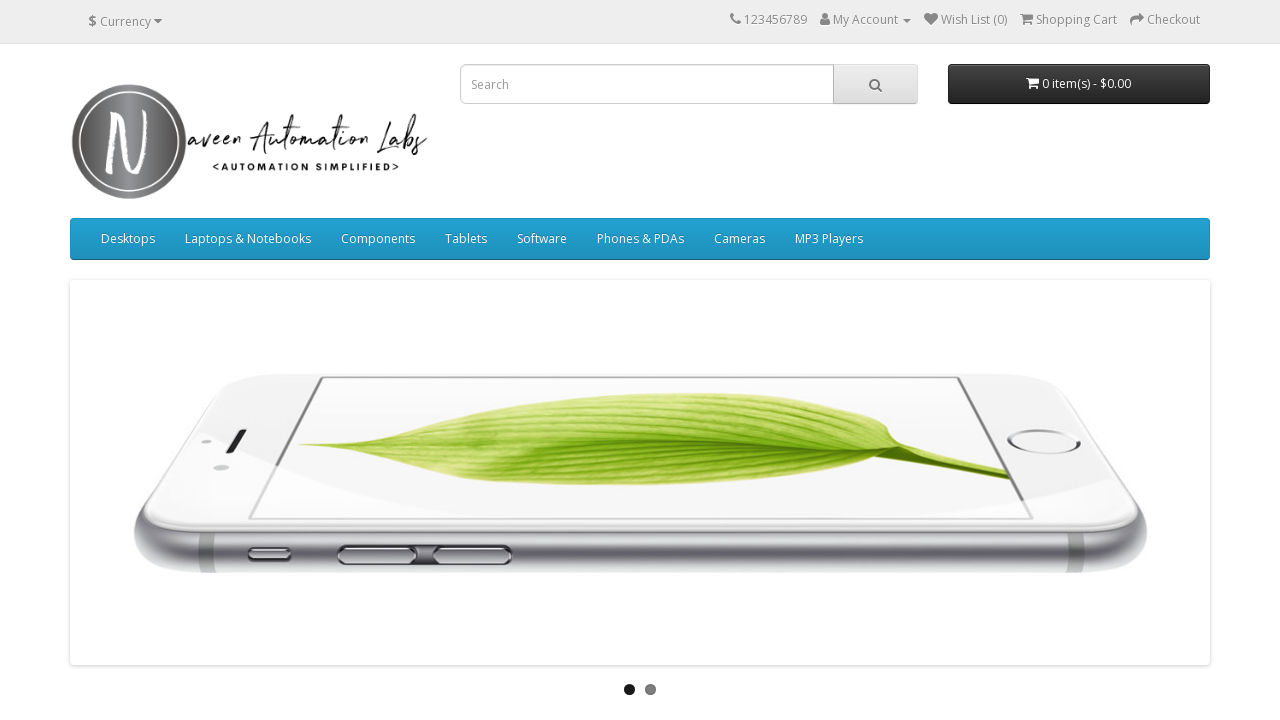

Located all footer link elements
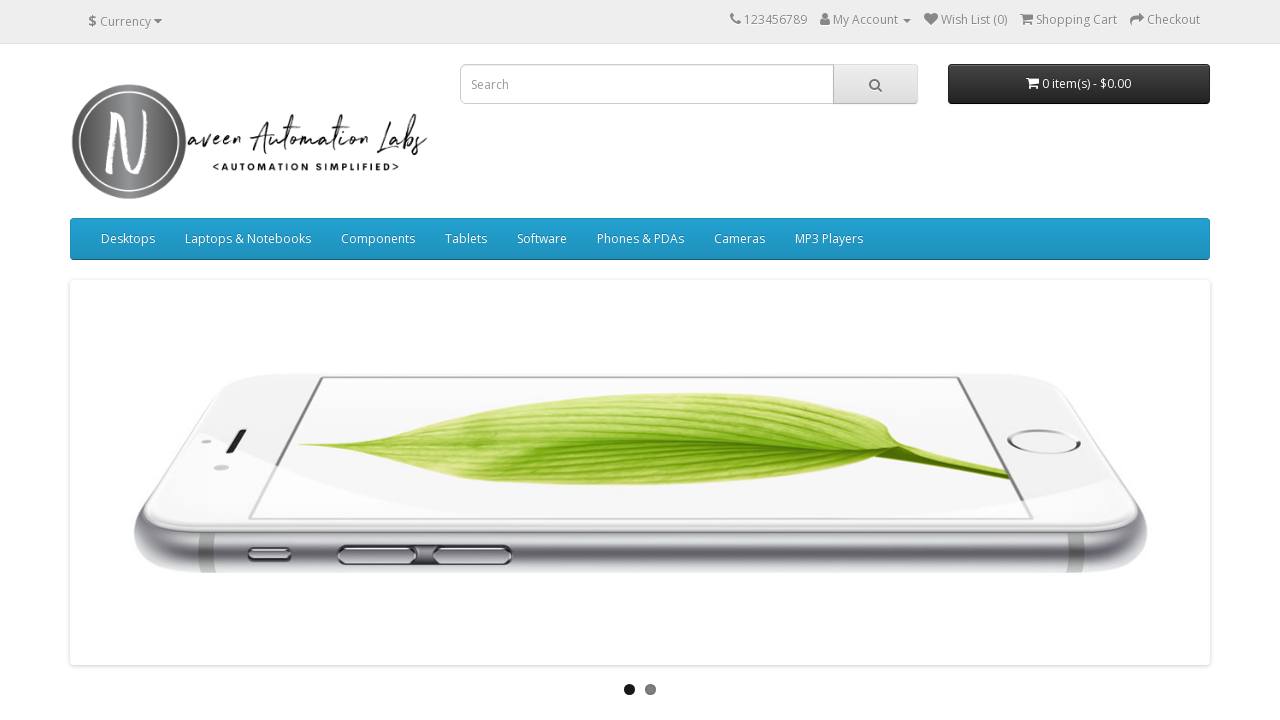

First footer link became visible
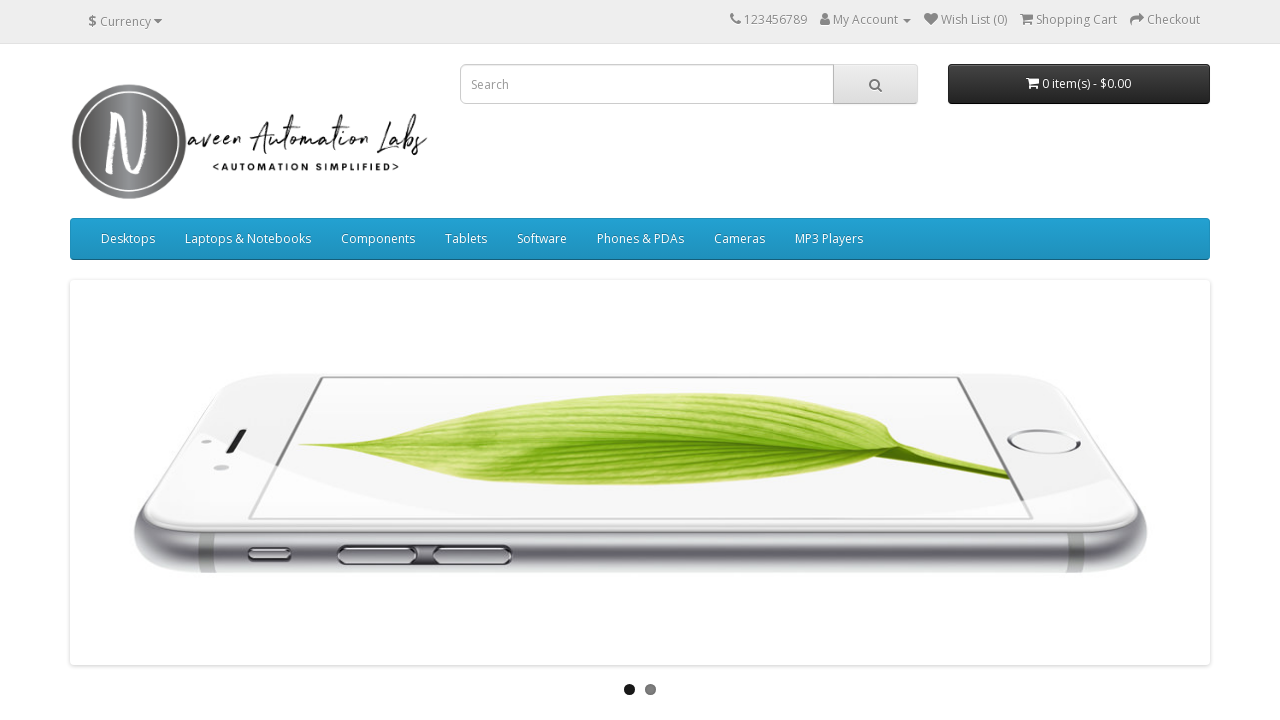

Retrieved footer links count: 16
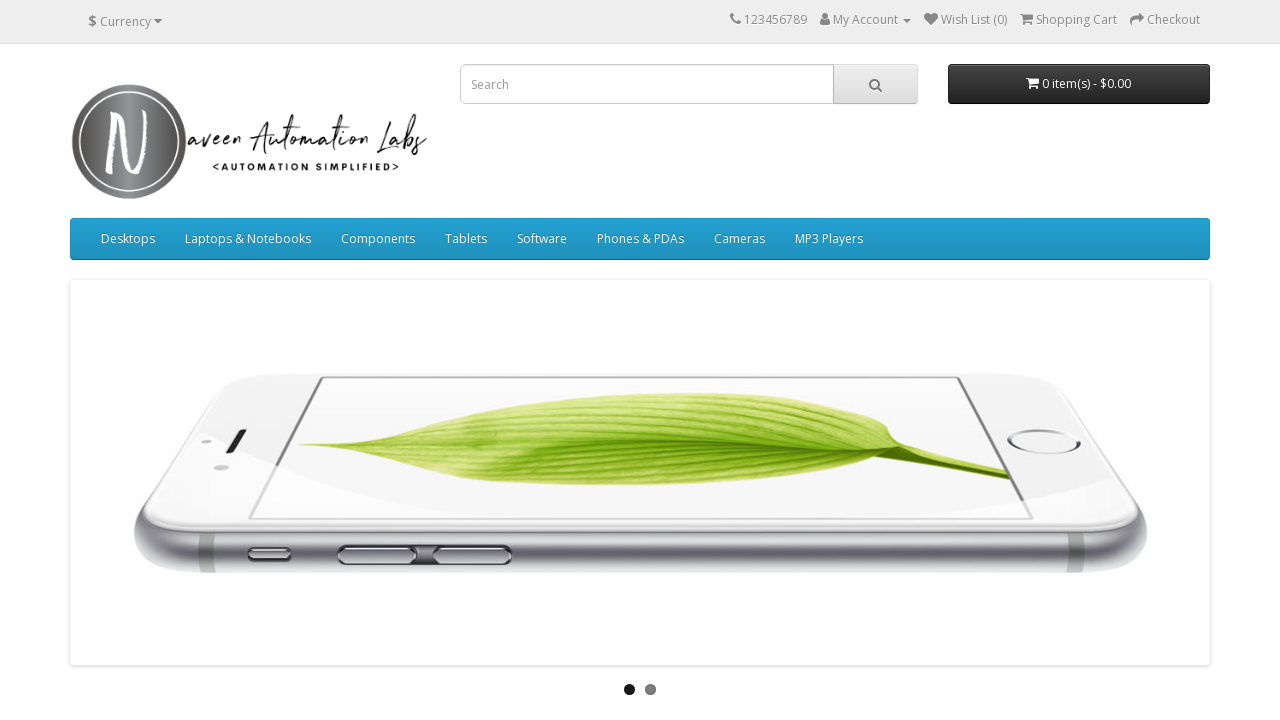

Verified that footer contains 16 links (assertion passed)
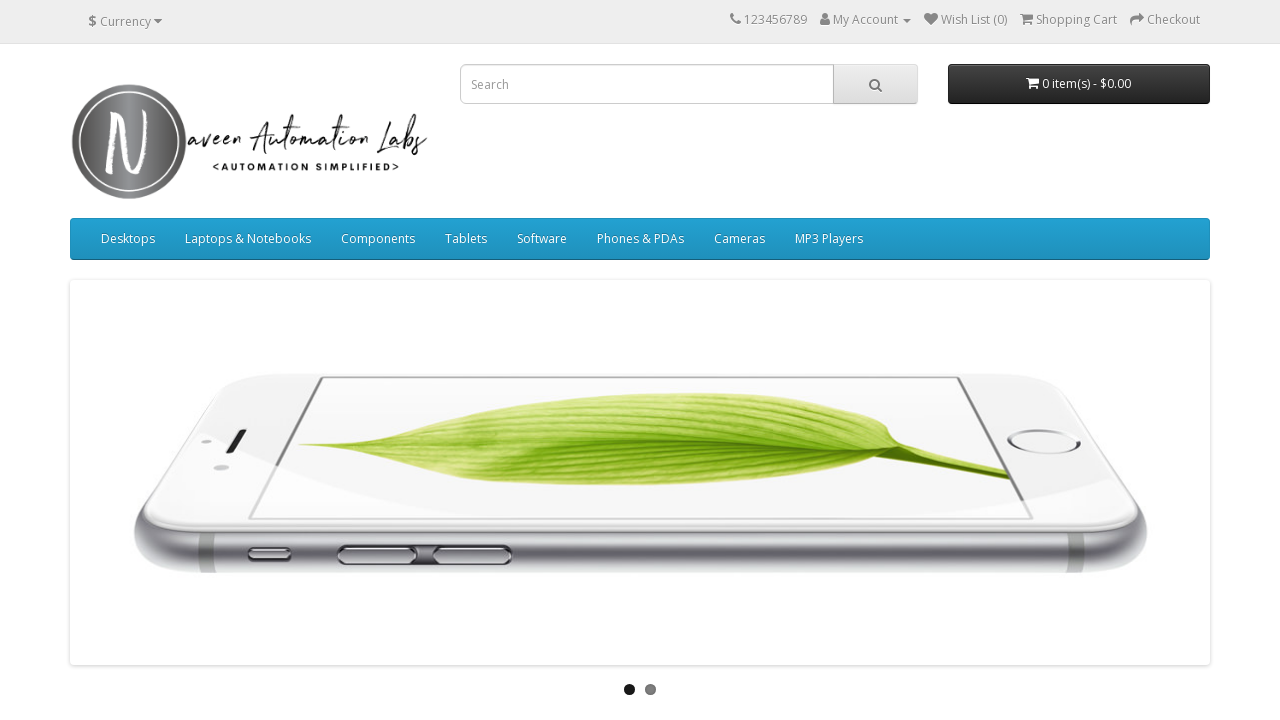

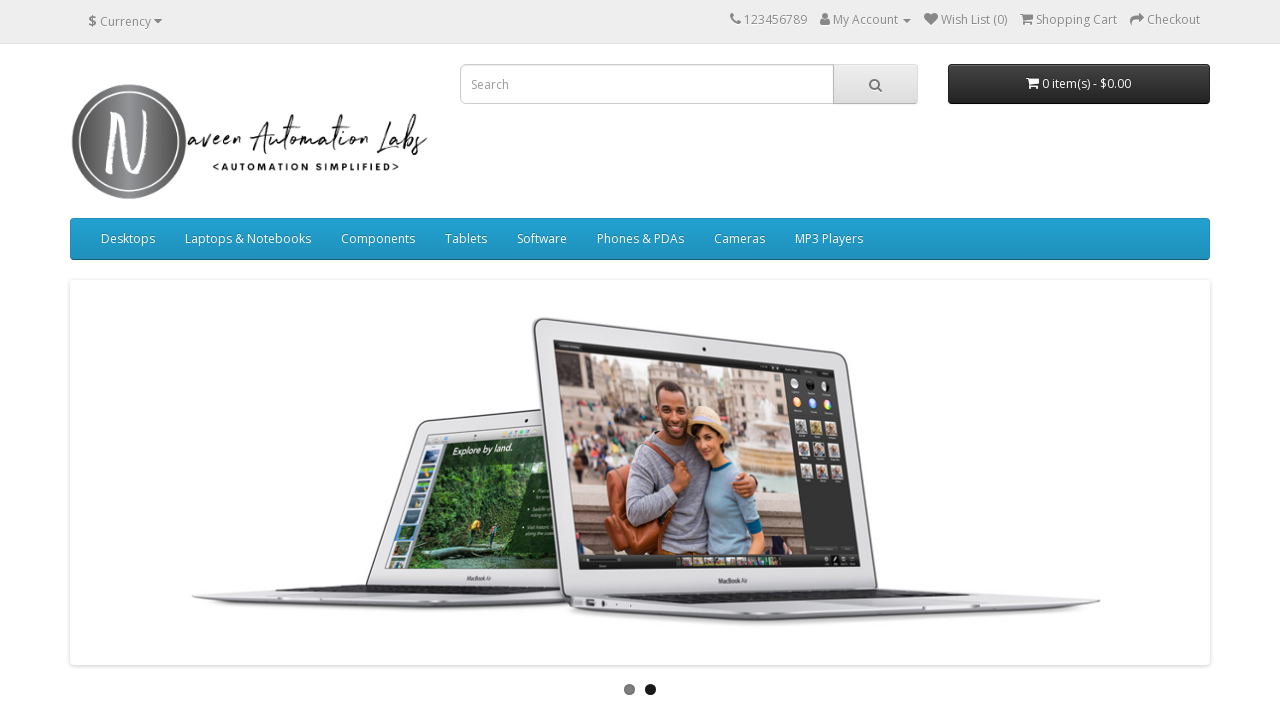